Tests deleting a task by editing to empty name on the All filter

Starting URL: https://todomvc4tasj.herokuapp.com/#/

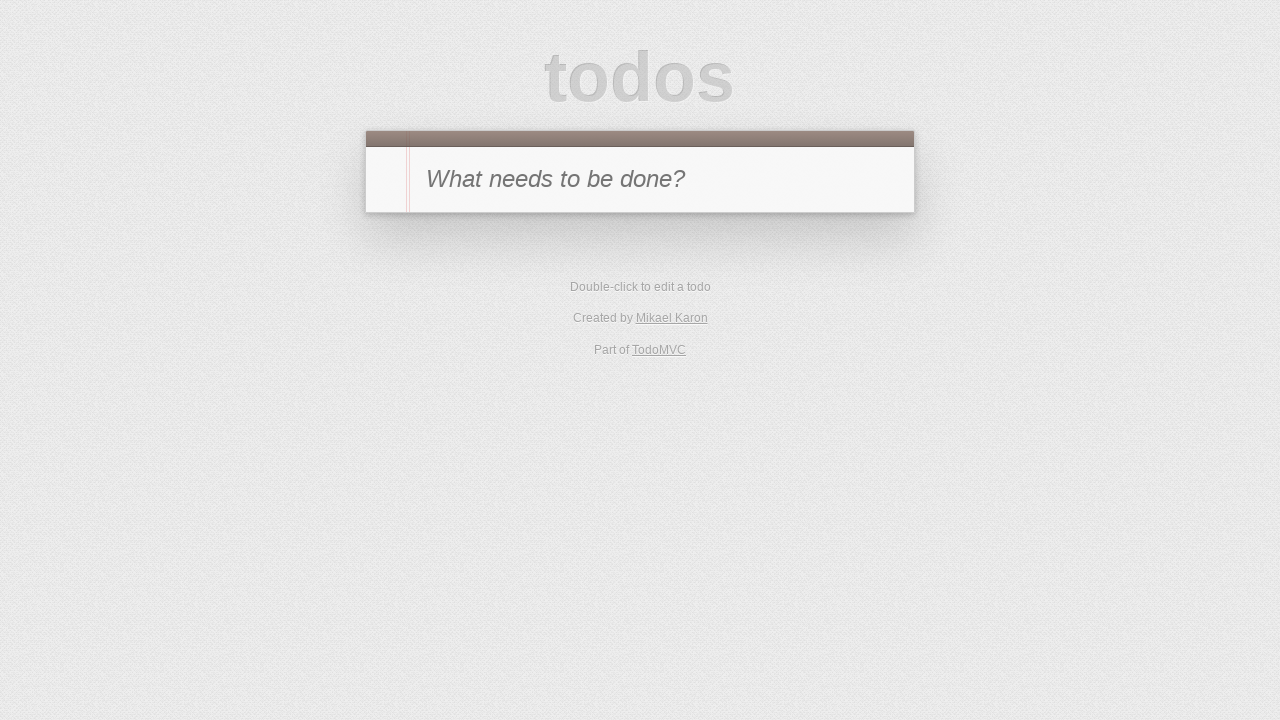

Set initial task in localStorage
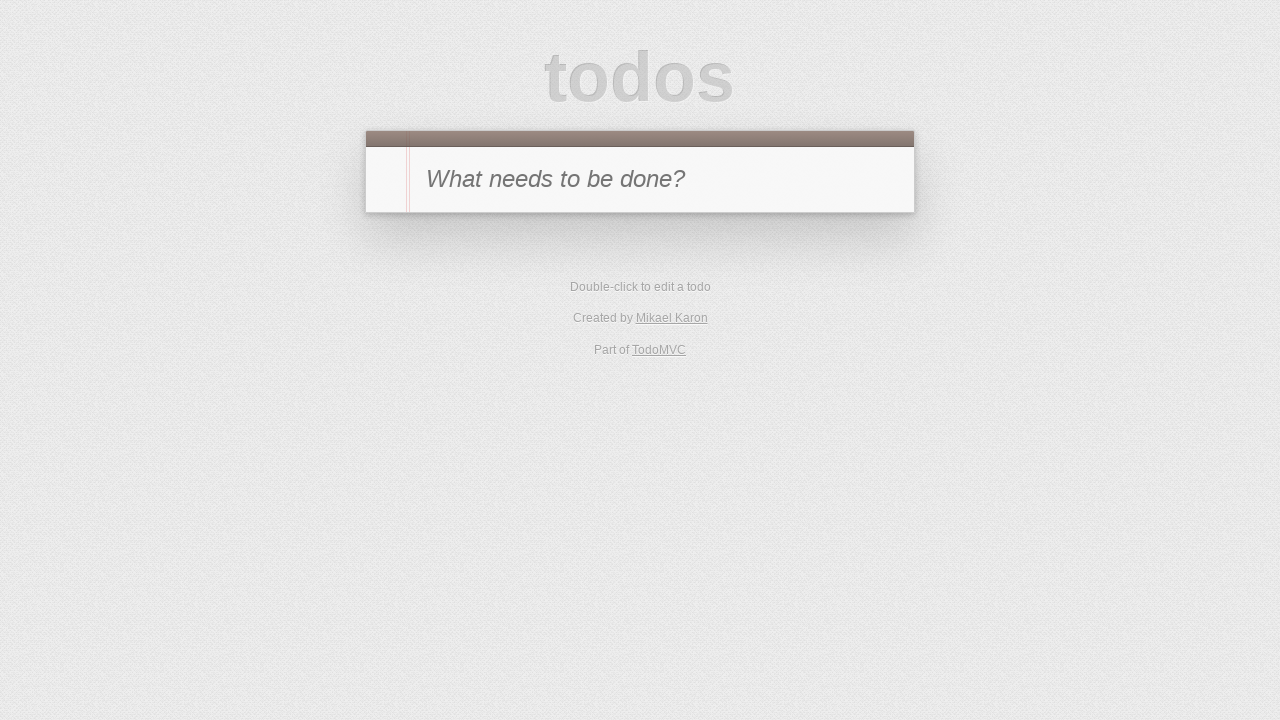

Reloaded page to load task from localStorage
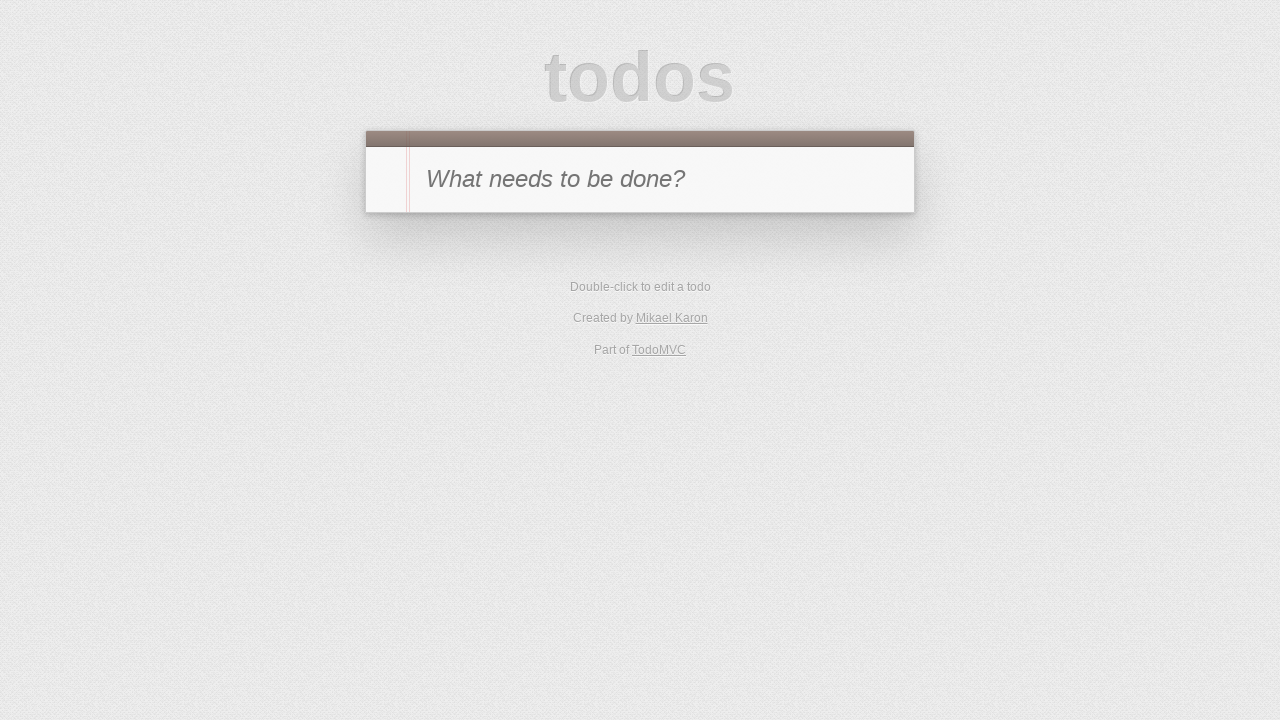

Double-clicked task label to enter edit mode at (662, 242) on #todo-list li label
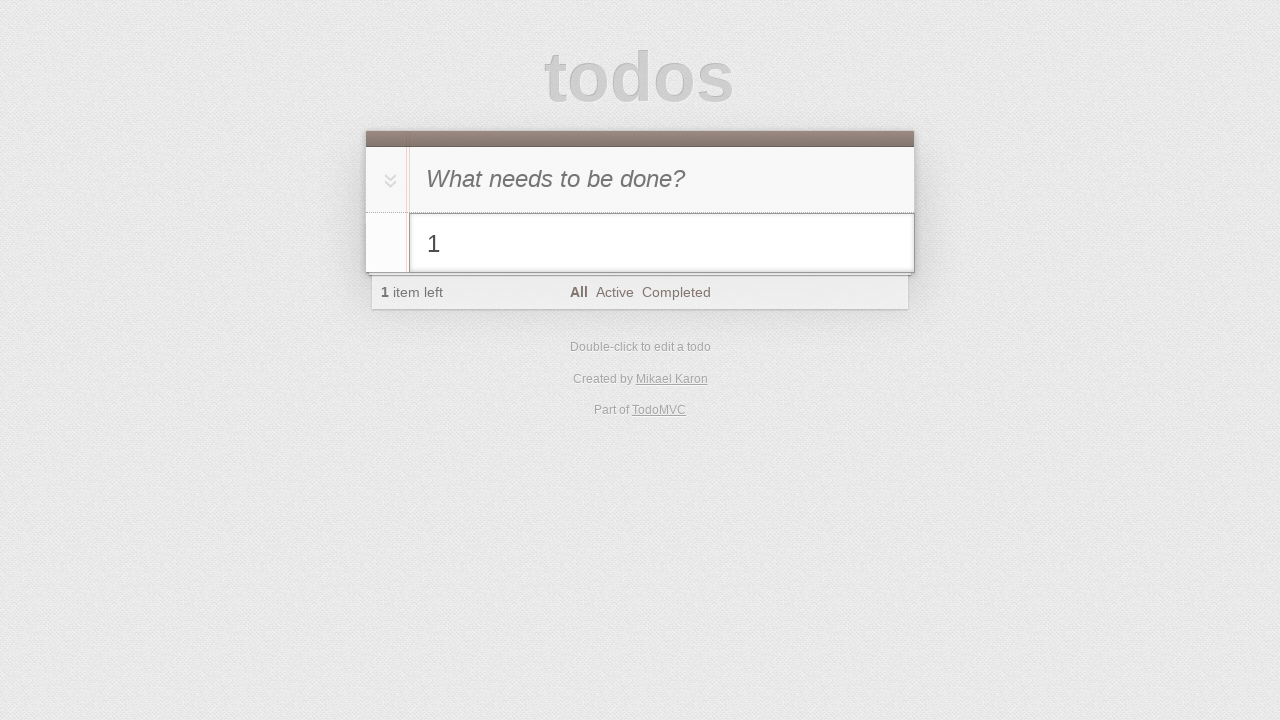

Cleared task name by filling with empty string on #todo-list li.editing .edit
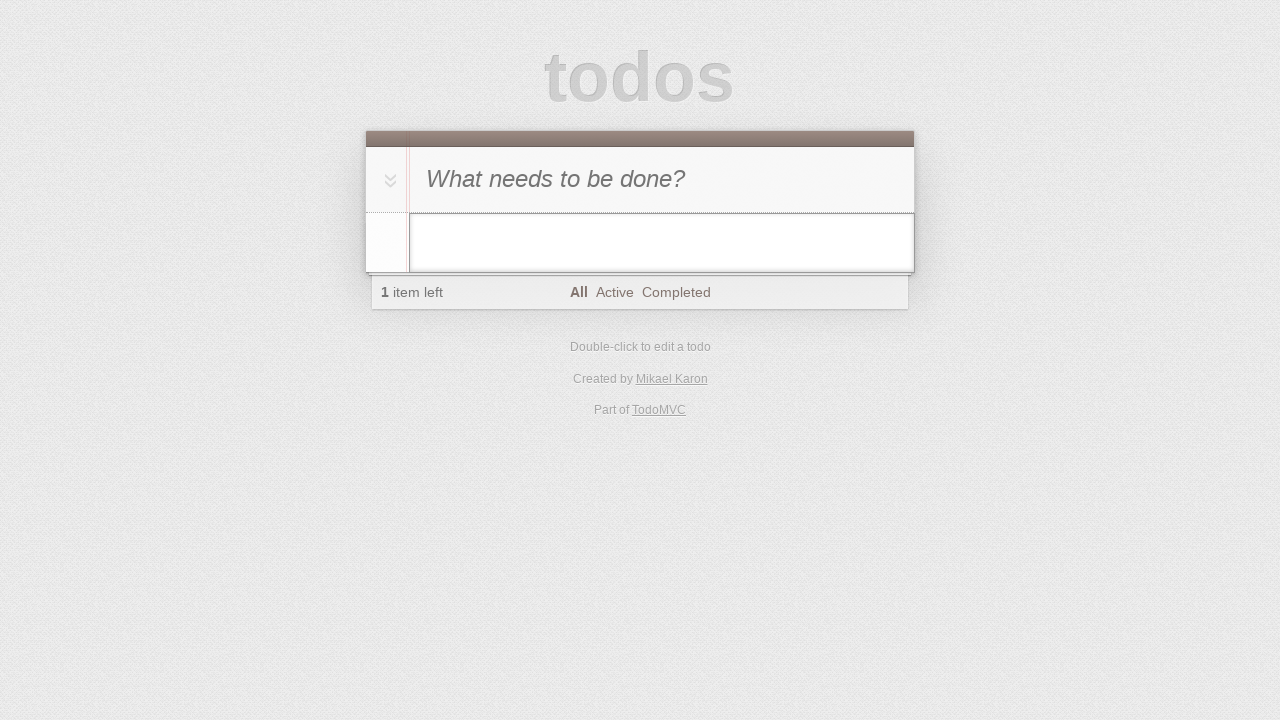

Pressed Enter to confirm empty task name and delete on #todo-list li.editing .edit
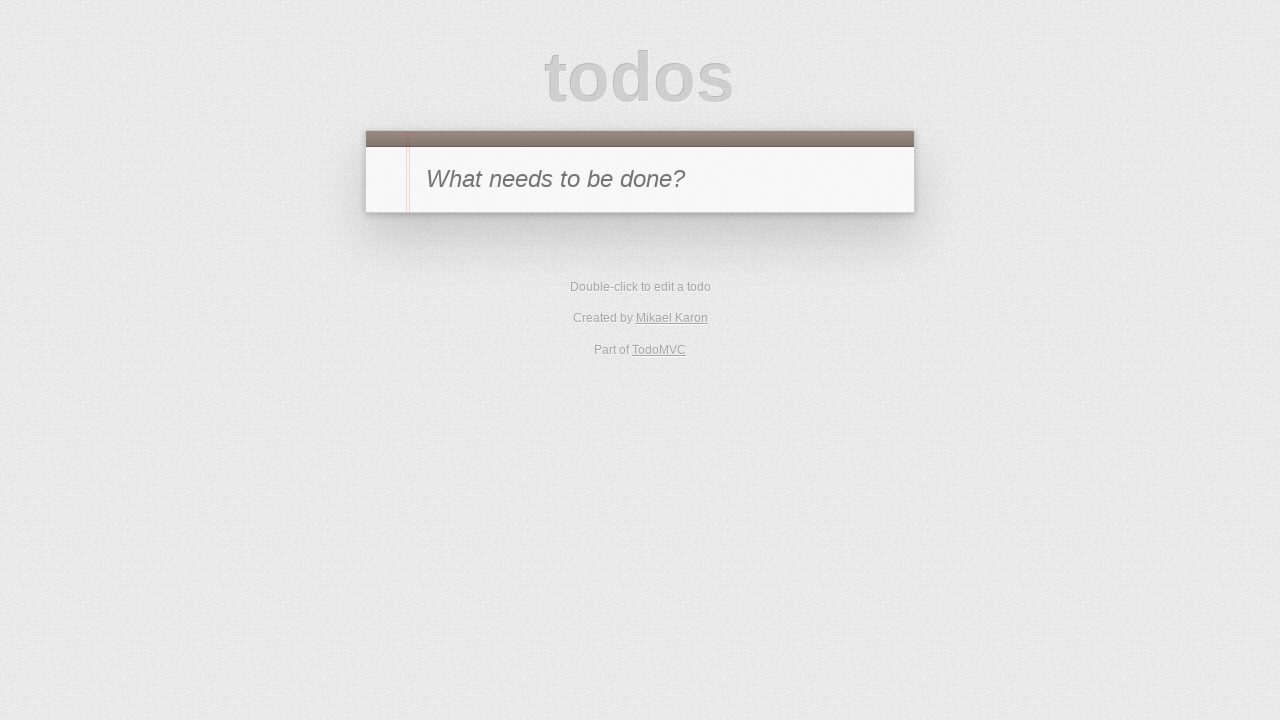

Verified that task was deleted and no items visible in todo list
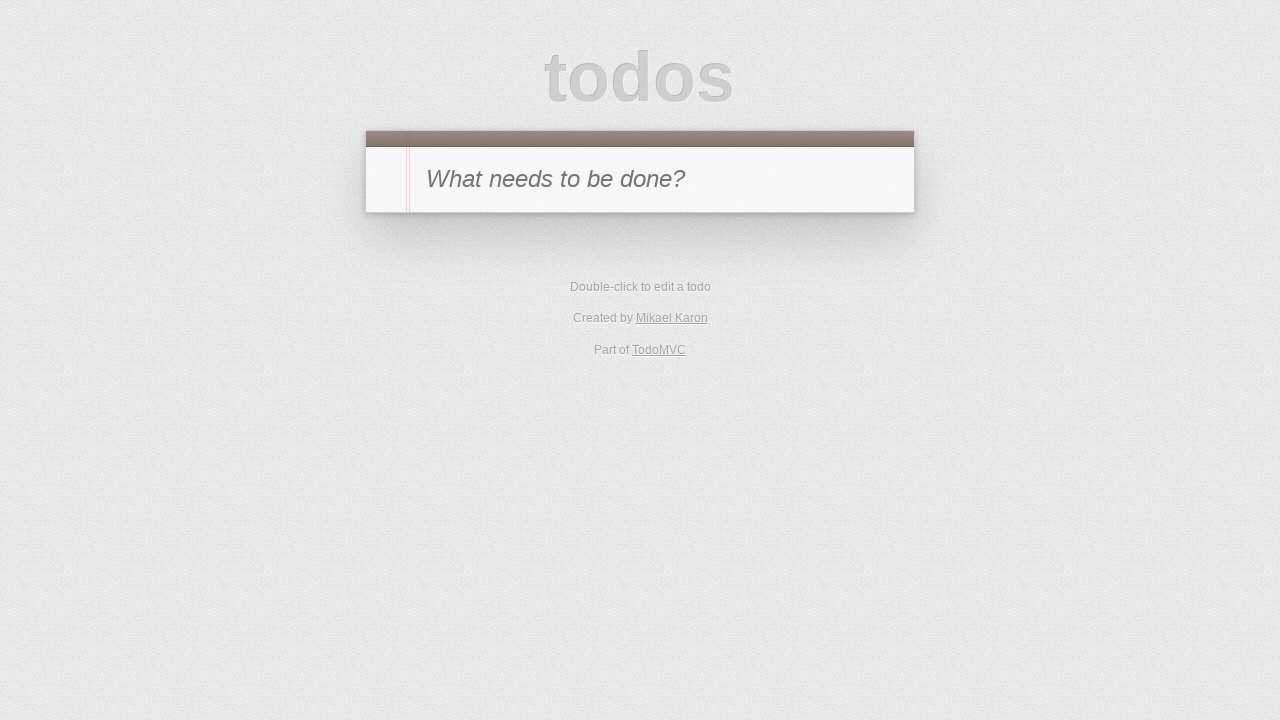

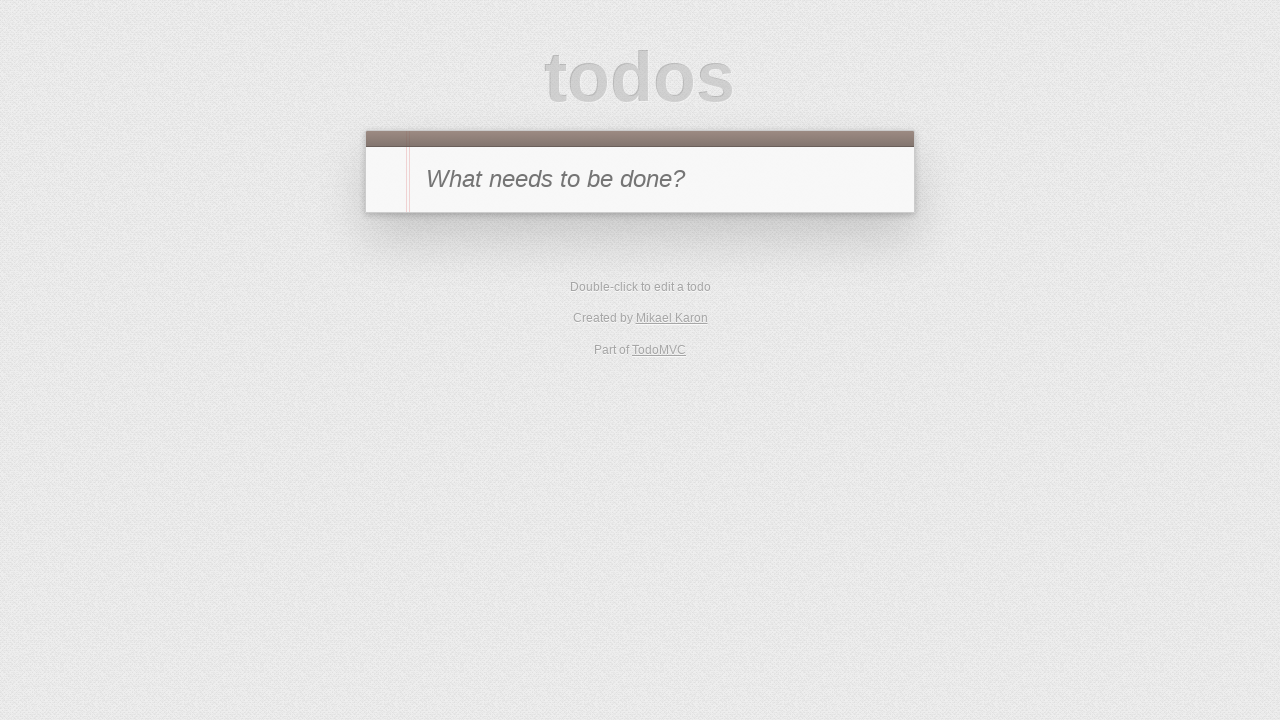